Navigates to Barclays UK homepage and retrieves the page title

Starting URL: https://www.barclays.co.uk/

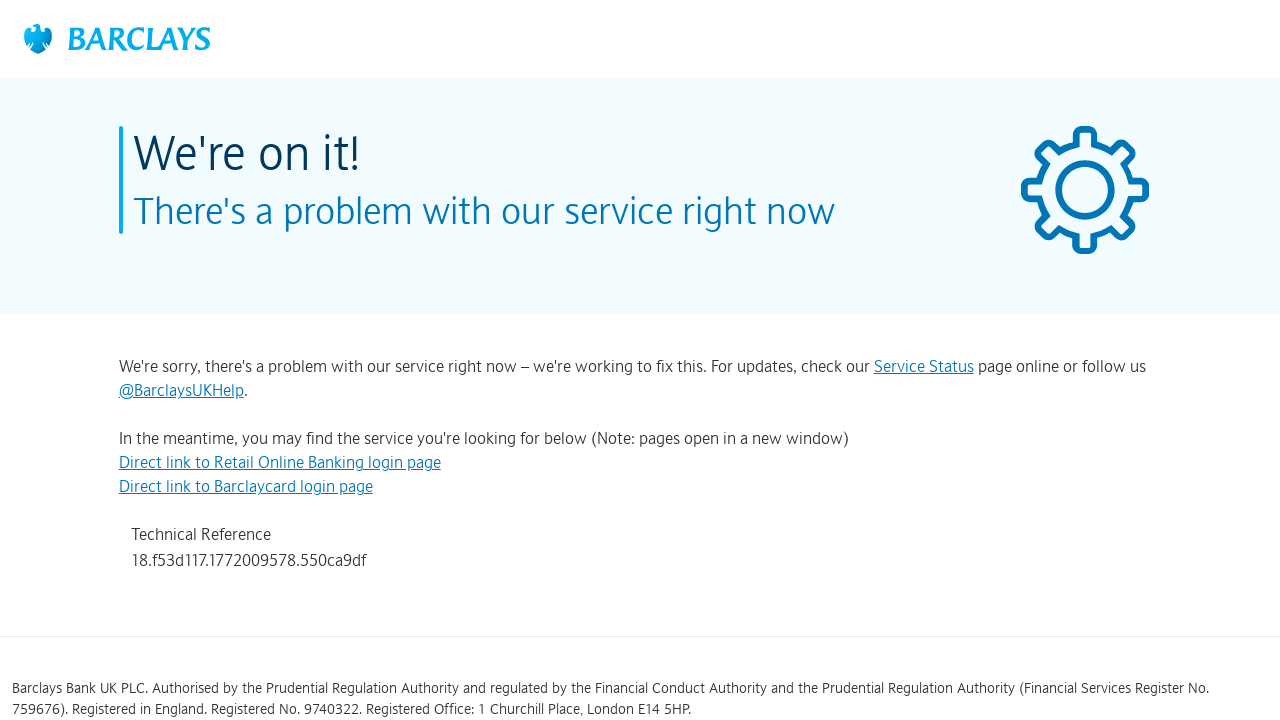

Navigated to Barclays UK homepage
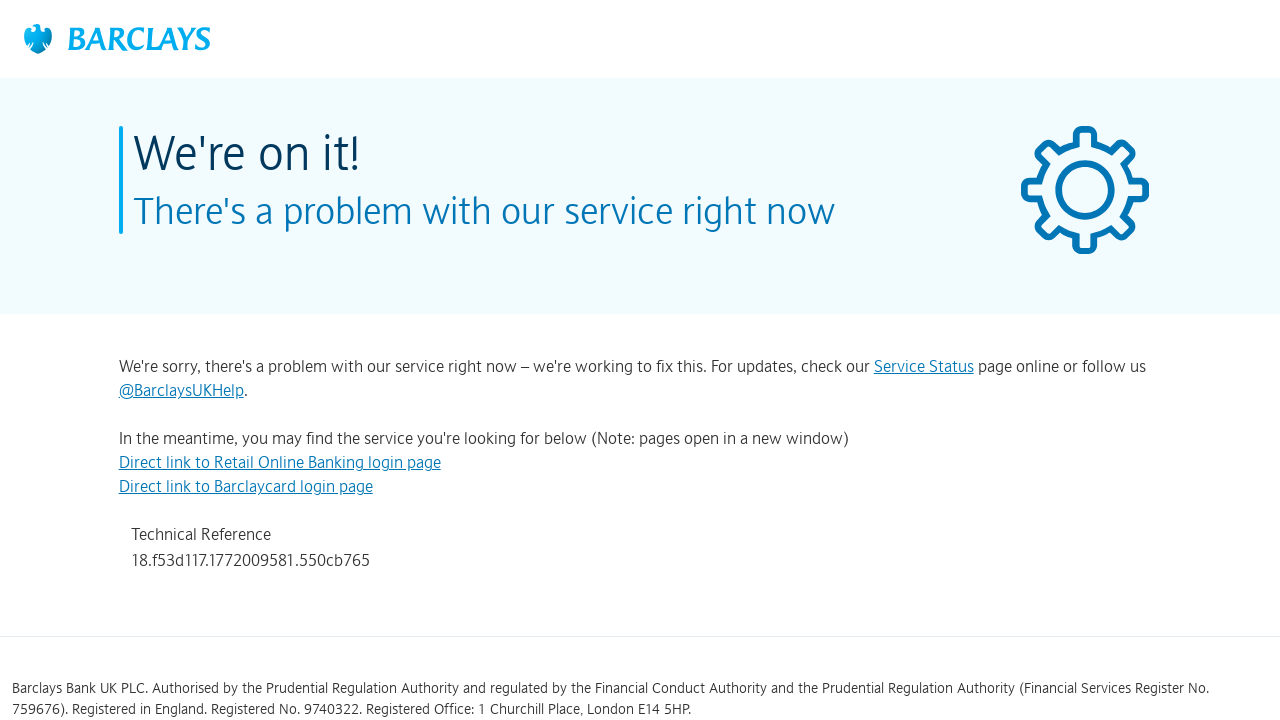

Retrieved page title: 
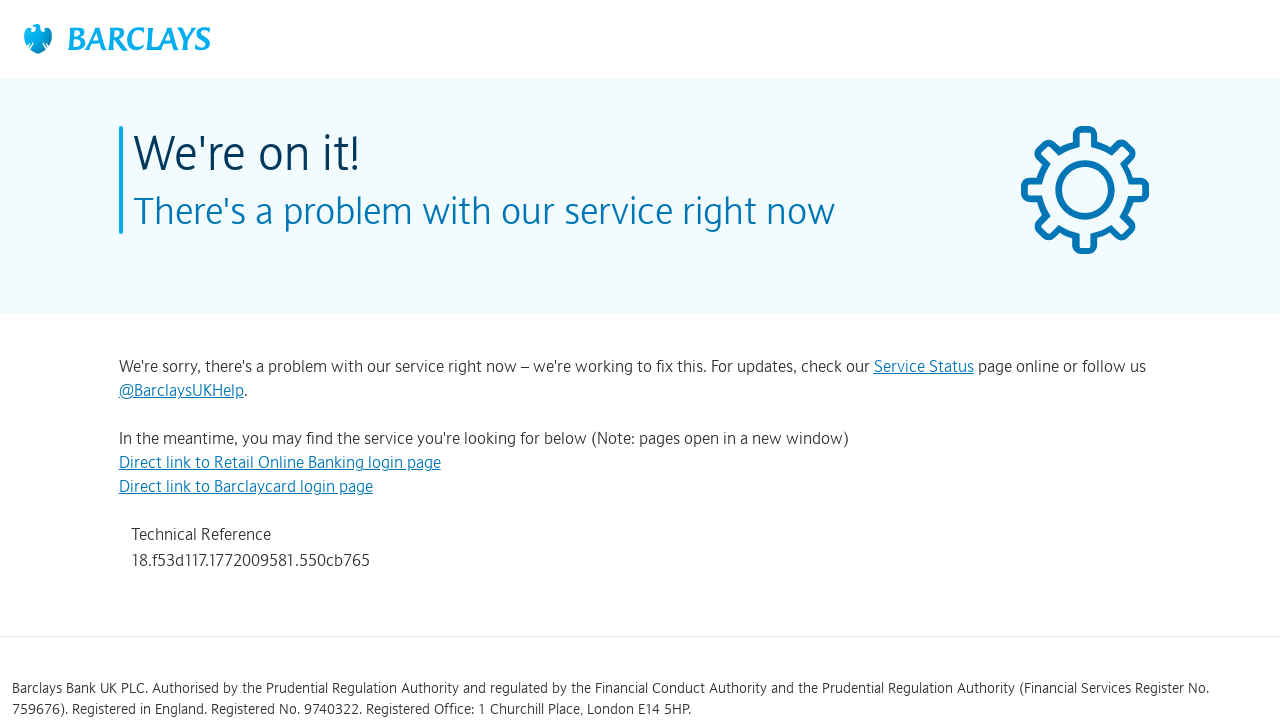

Printed page title to console
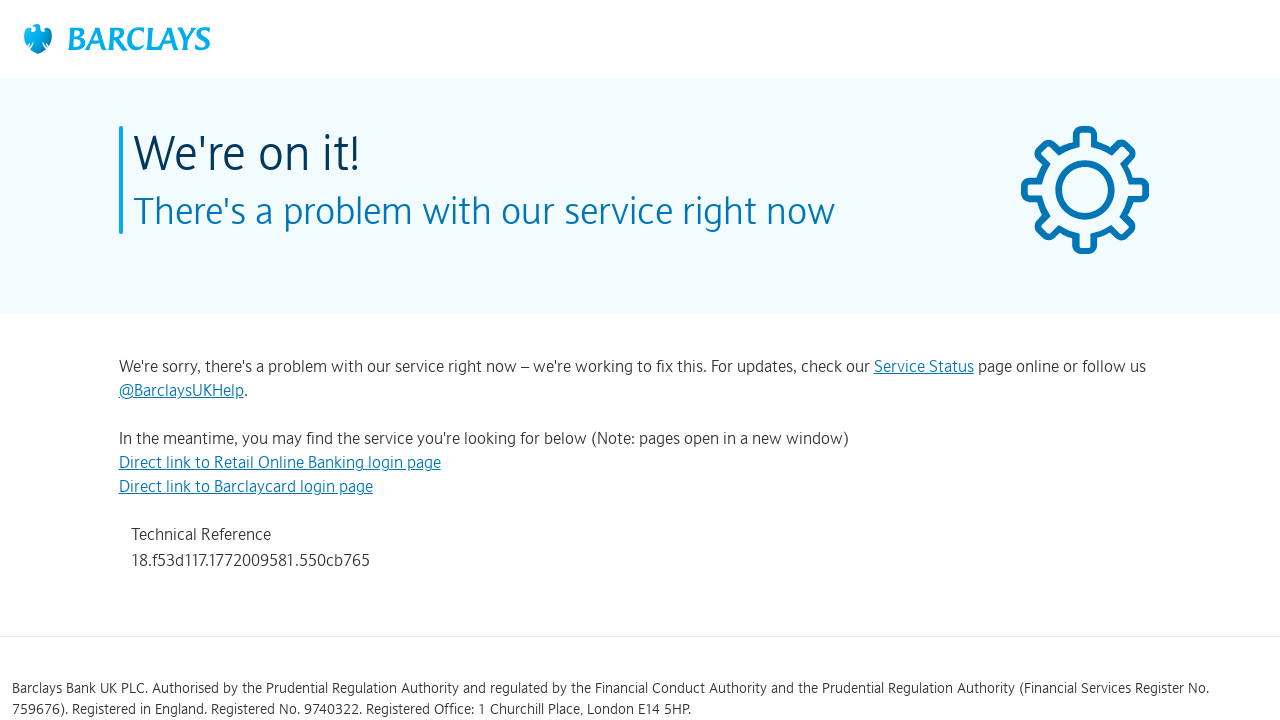

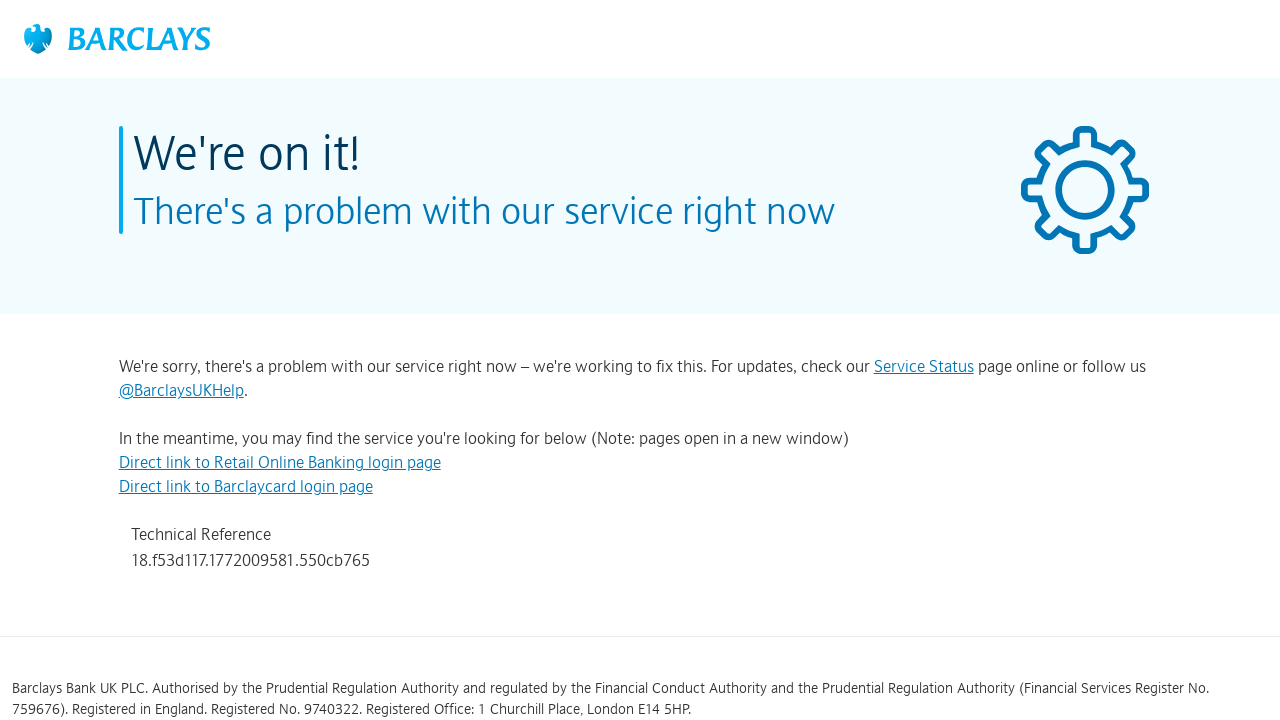